Tests double-click action functionality by performing a double-click on a "Copy Text" button on a test automation practice page

Starting URL: http://testautomationpractice.blogspot.com/

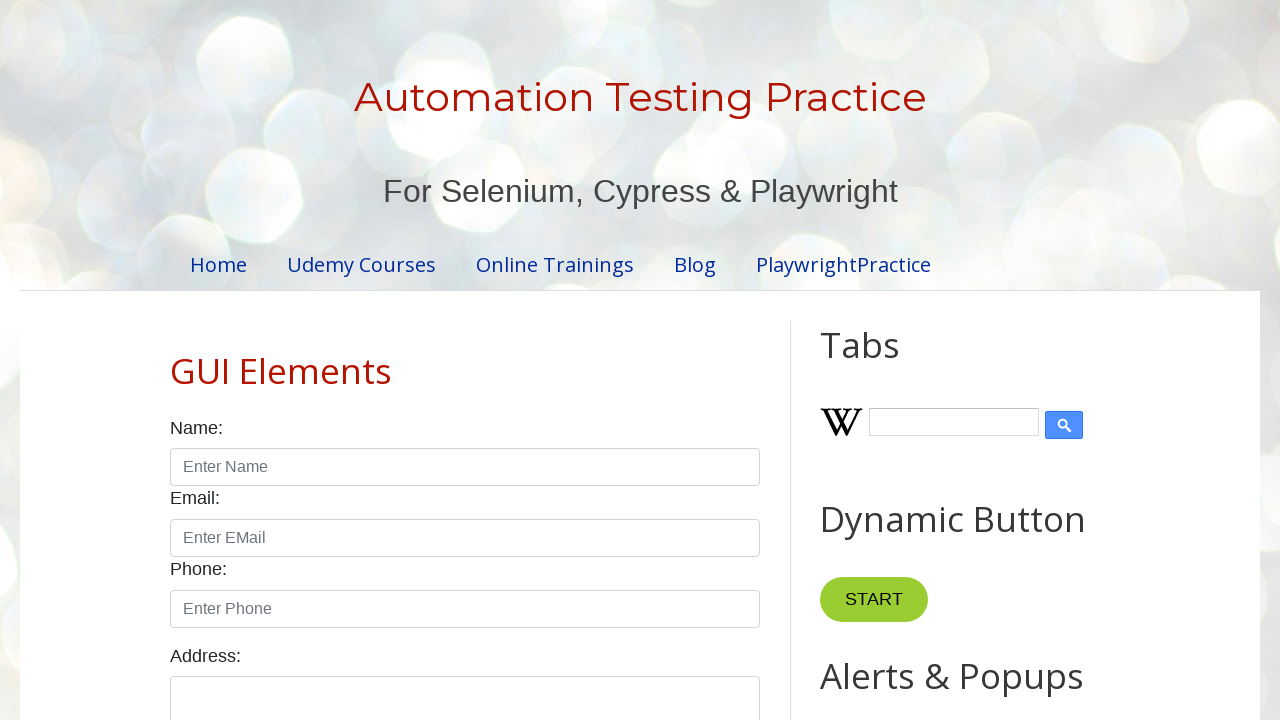

Copy Text button is now visible
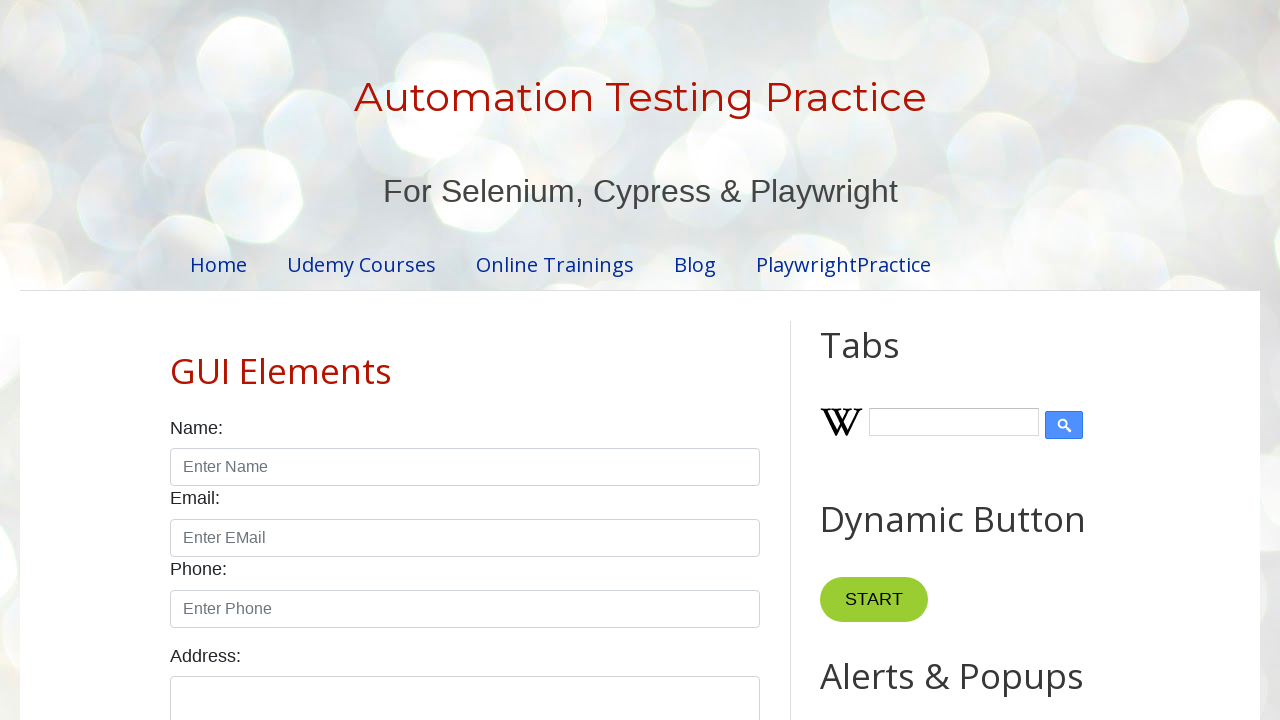

Double-clicked on the Copy Text button at (885, 360) on xpath=//*[@id='HTML10']/div[1]/button
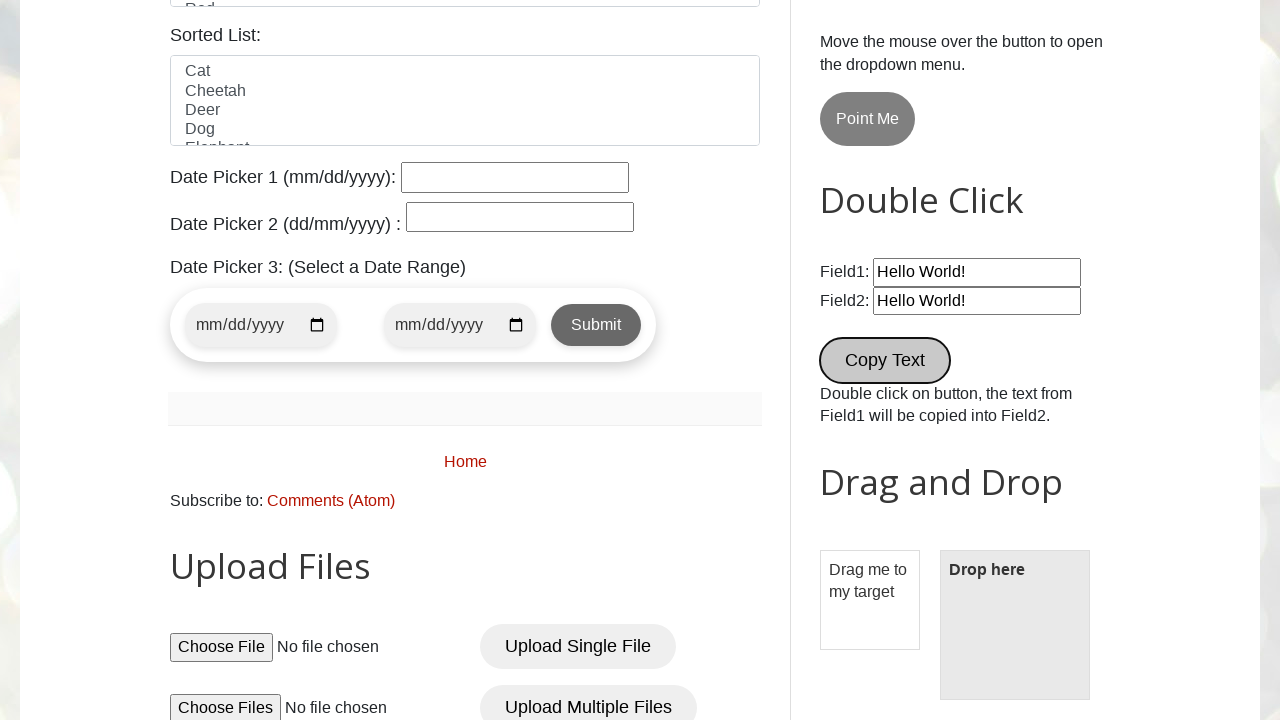

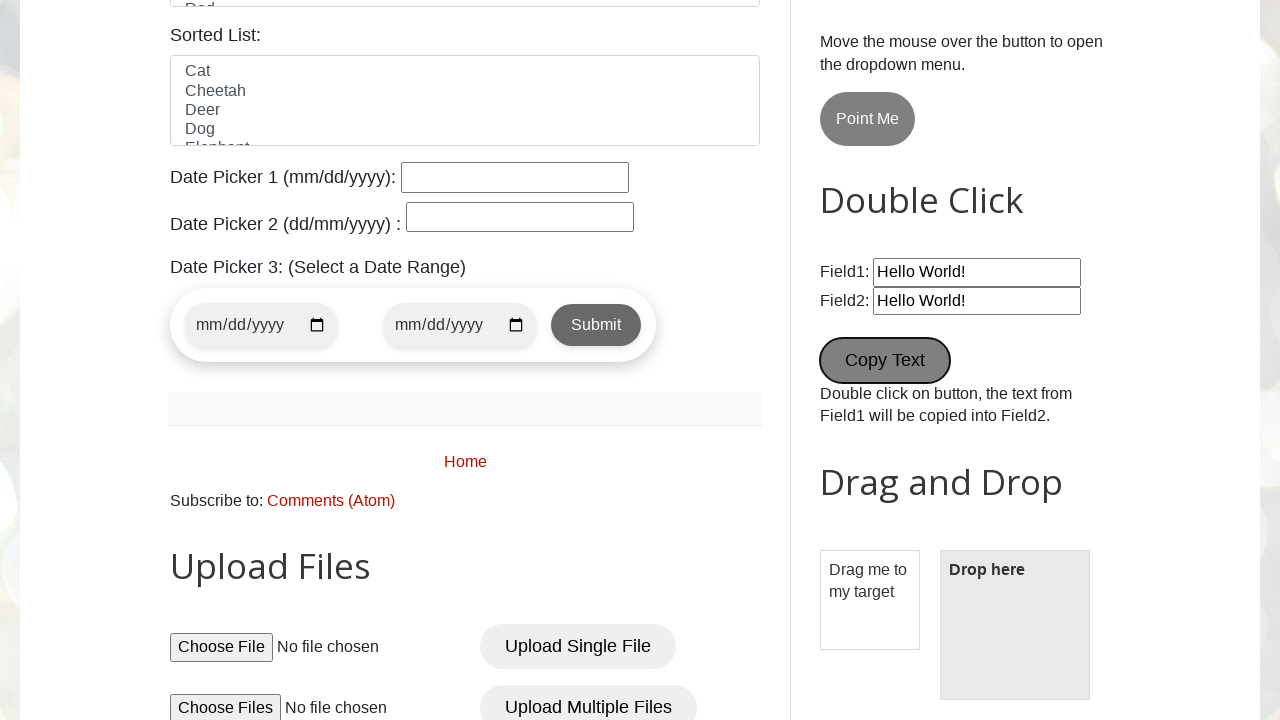